Tests clicking on a DSLR Camera product image on a relative locators demo page and verifies that the correct product details page is displayed with the product name "DSLR Camera".

Starting URL: https://testotomasyonu.com/relativeLocators

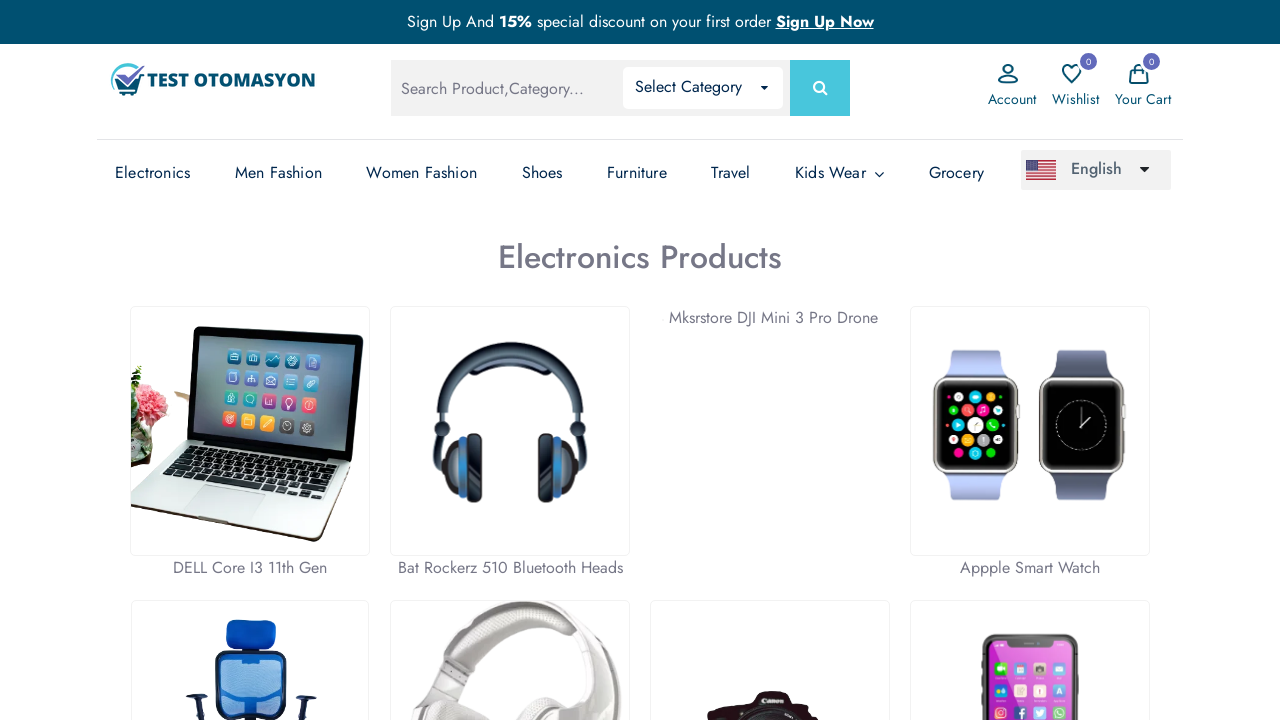

Clicked on DSLR Camera product image (pic7_thumb) at (770, 595) on #pic7_thumb
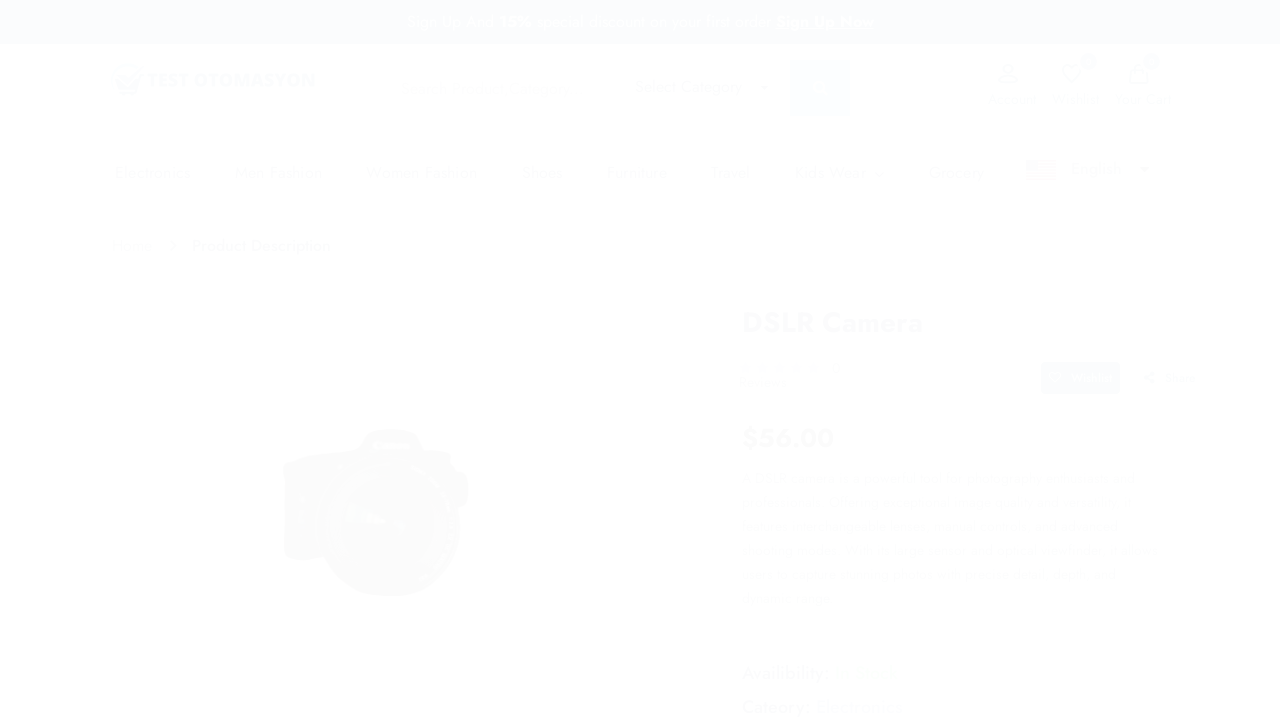

Product details page loaded with product name heading visible
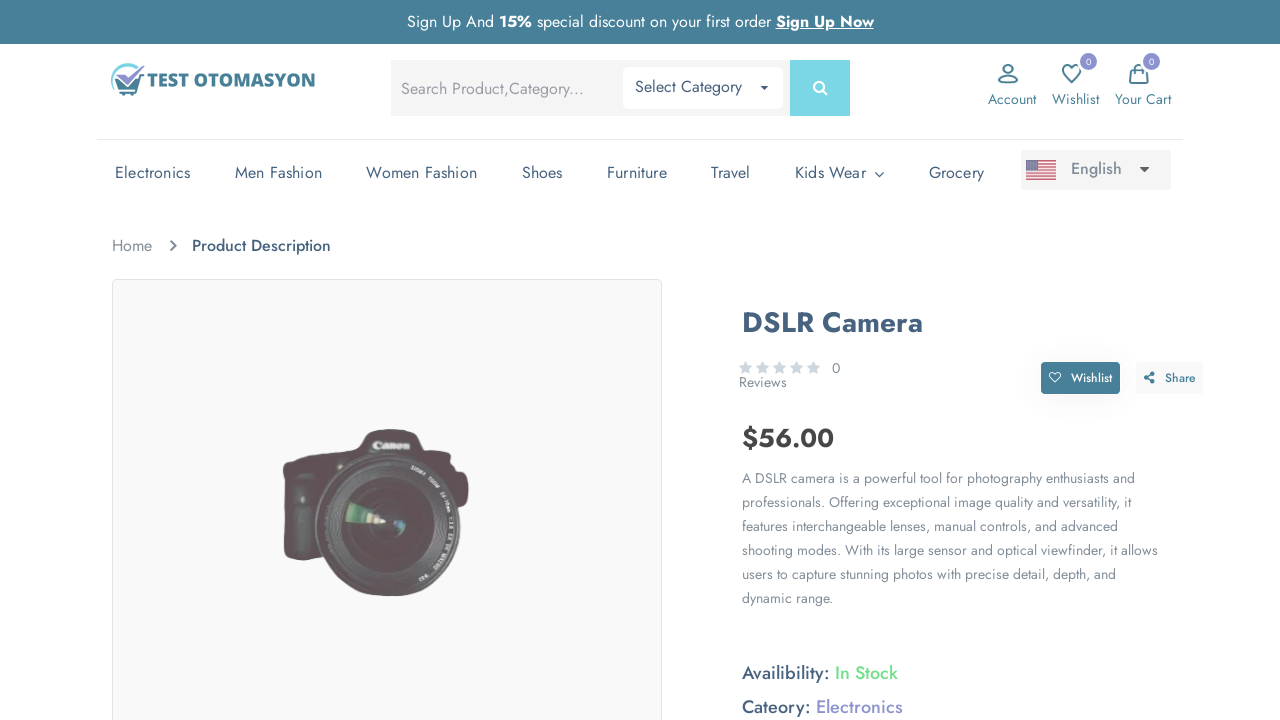

Retrieved product name: 'DSLR Camera'
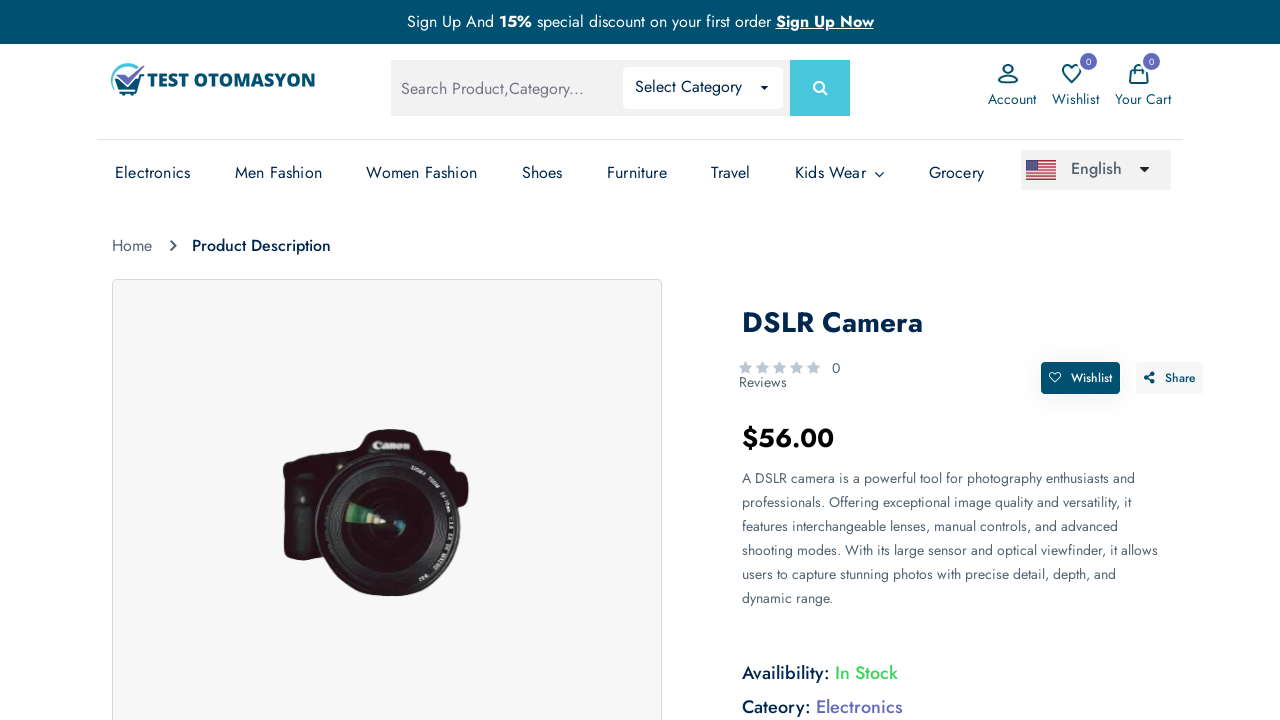

Verified product name is 'DSLR Camera'
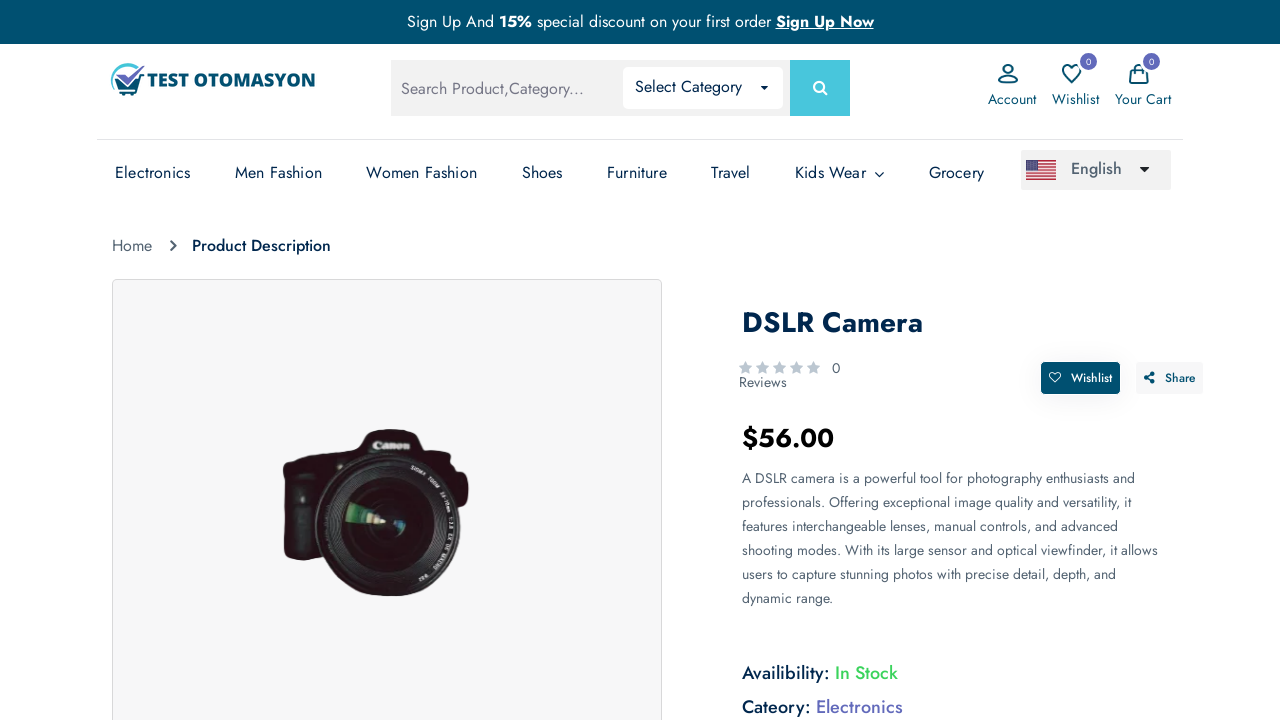

Navigated back to relative locators demo page
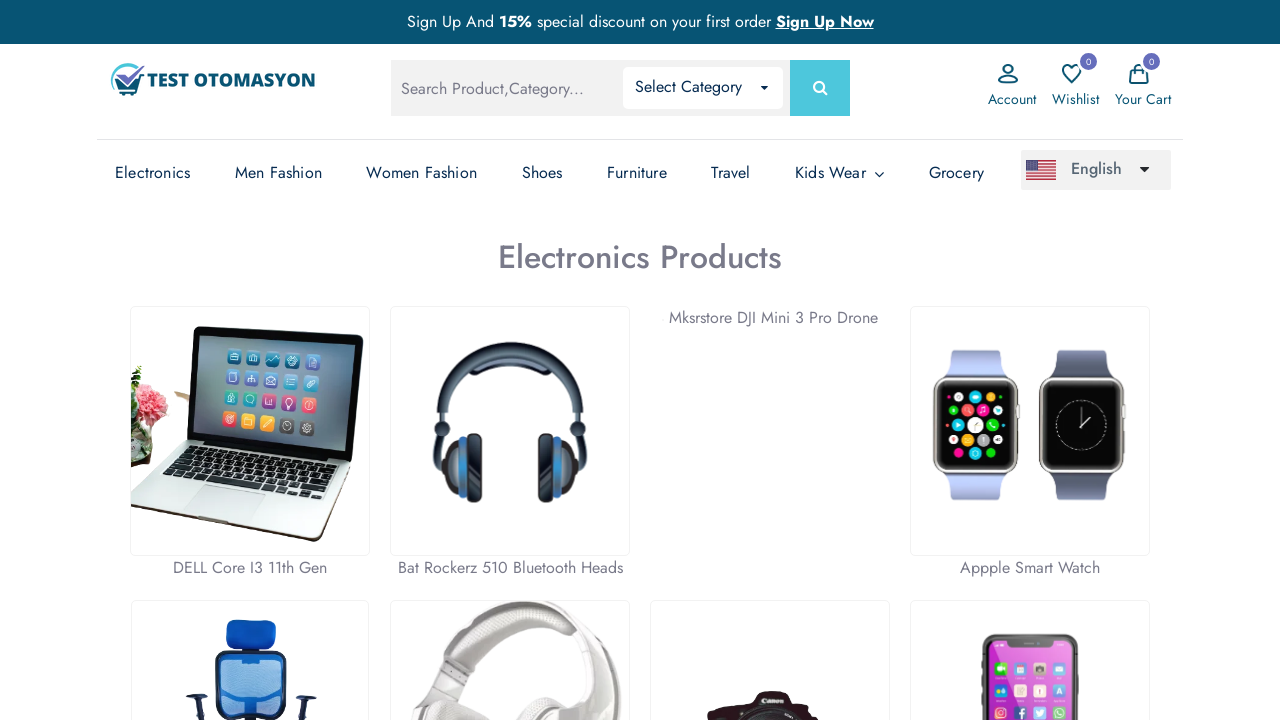

Clicked on DSLR Camera product image again (second verification) at (770, 595) on #pic7_thumb
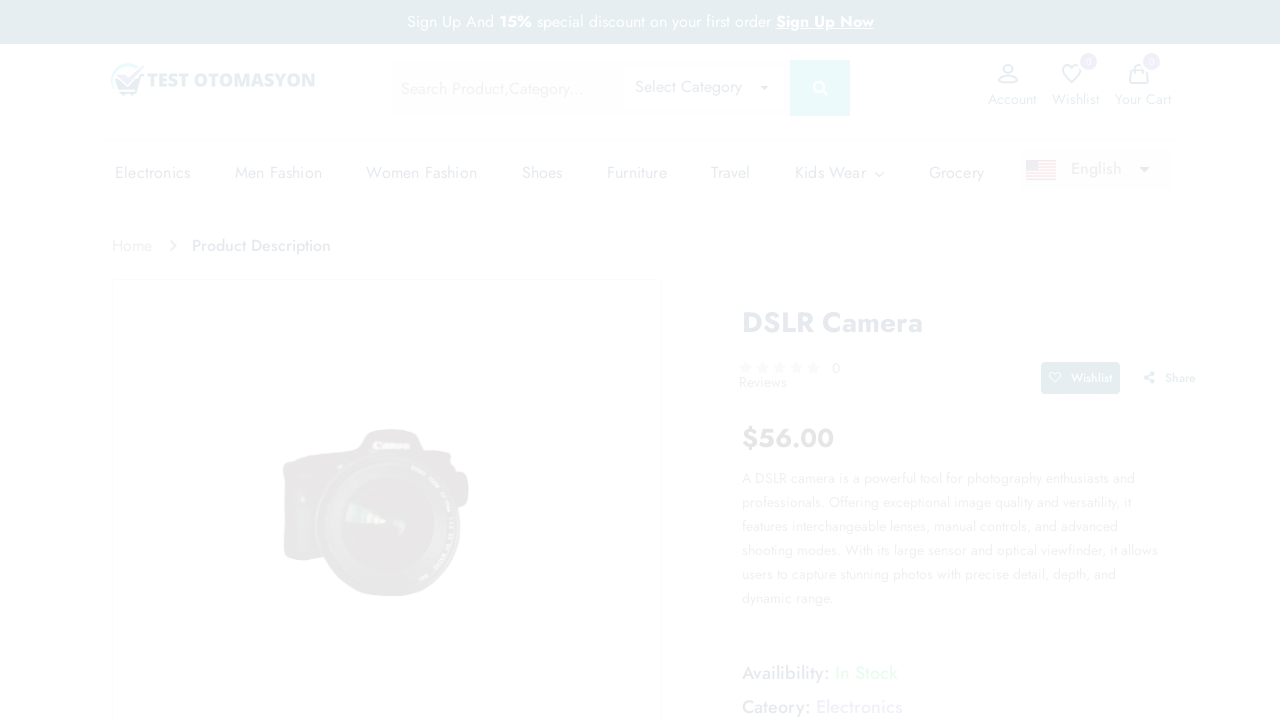

Product details page loaded again with product name heading visible
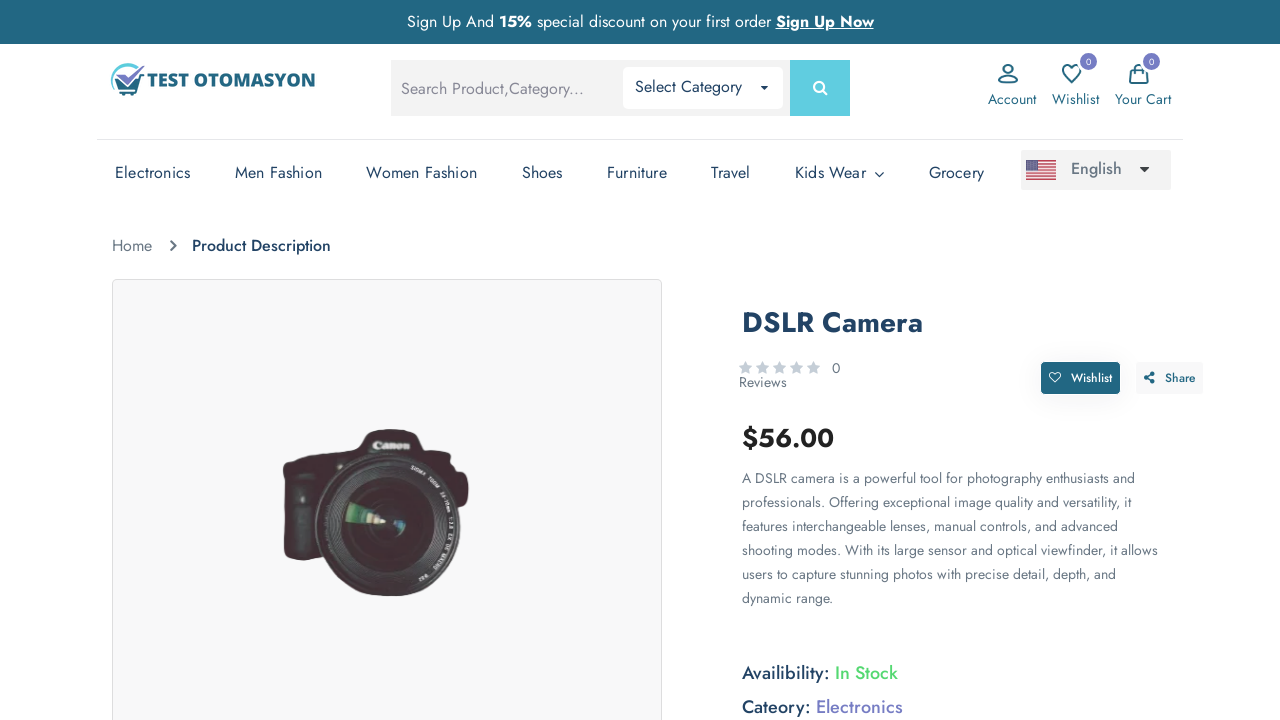

Retrieved product name again: 'DSLR Camera'
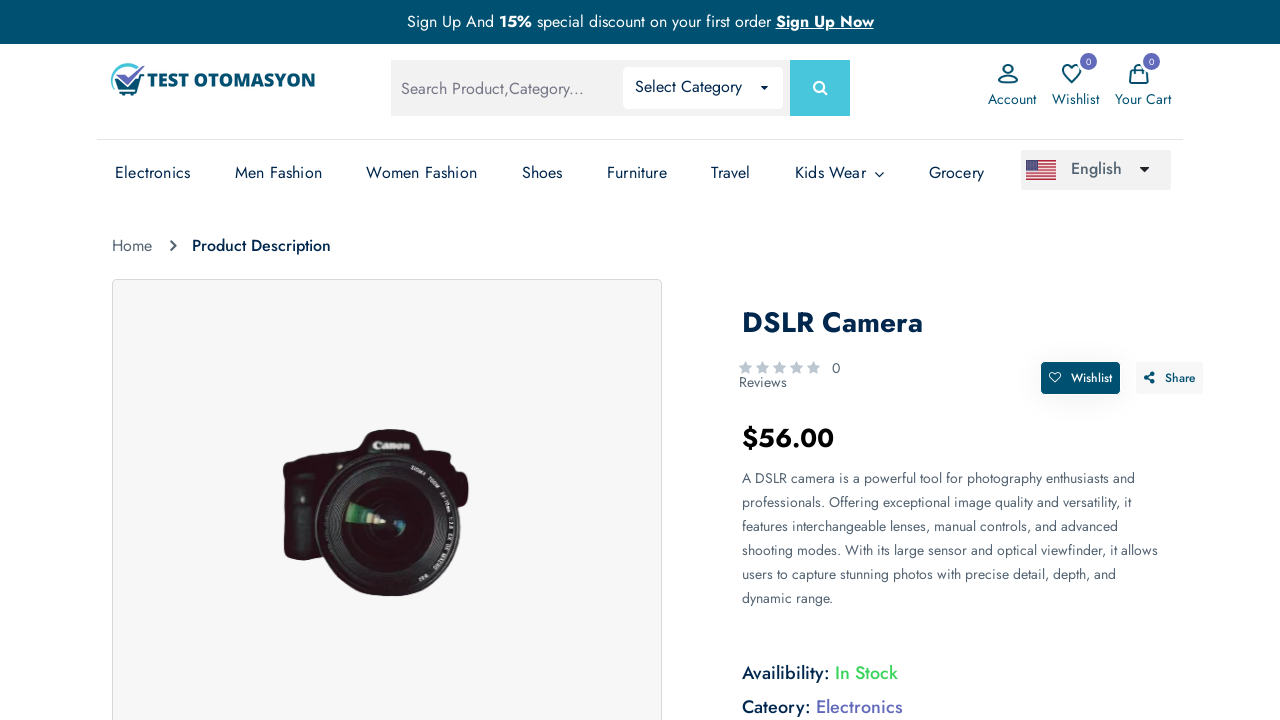

Verified product name is 'DSLR Camera' on second verification
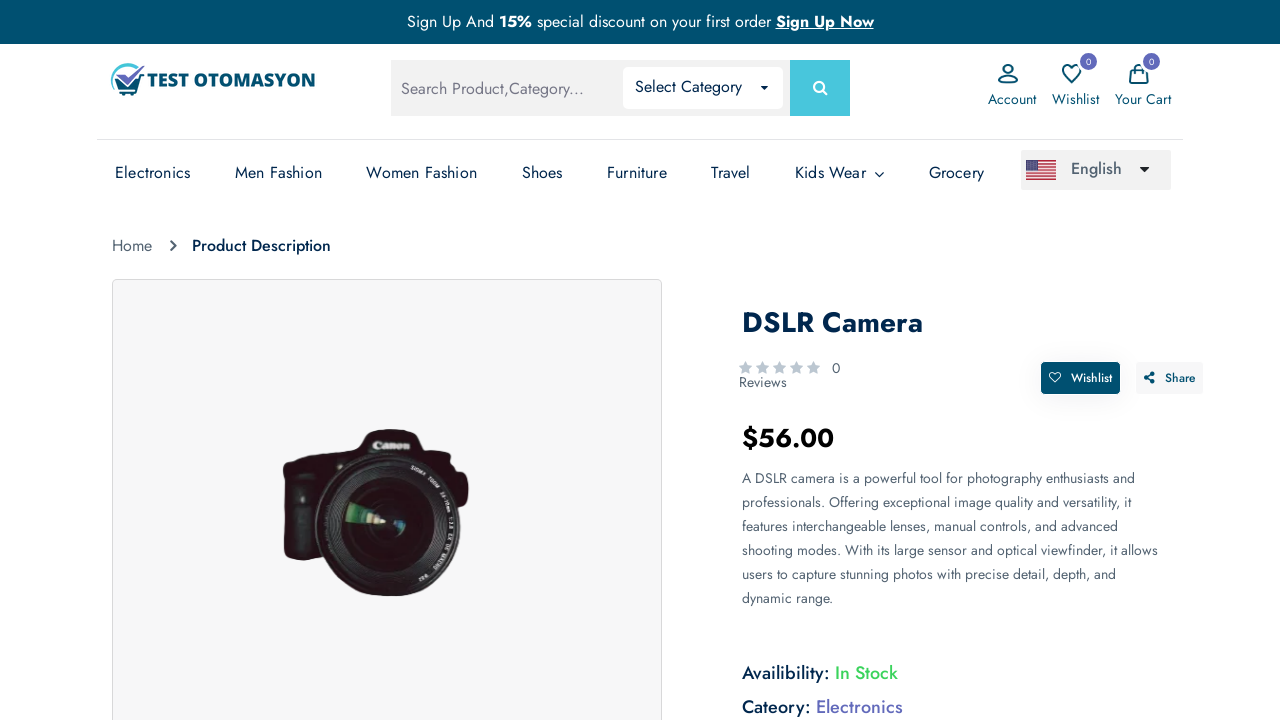

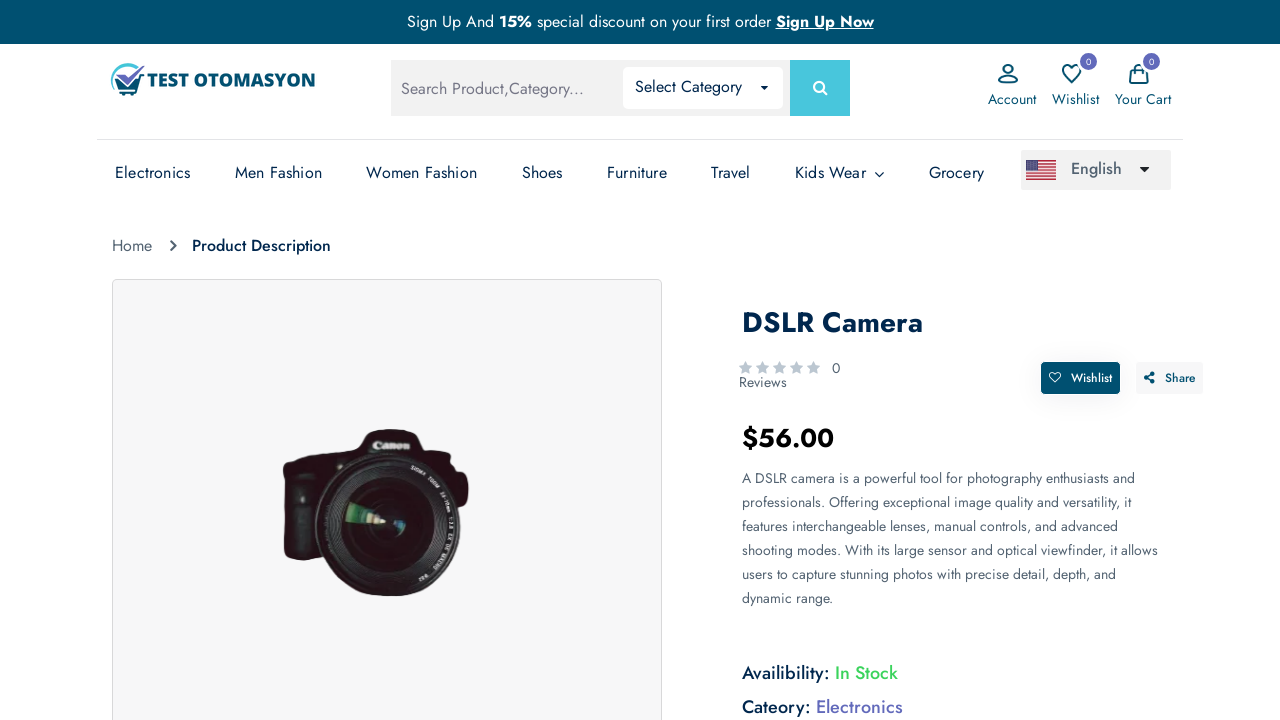